Tests navigation to M languages submenu and verifies Mathematica language entry details.

Starting URL: http://www.99-bottles-of-beer.net/

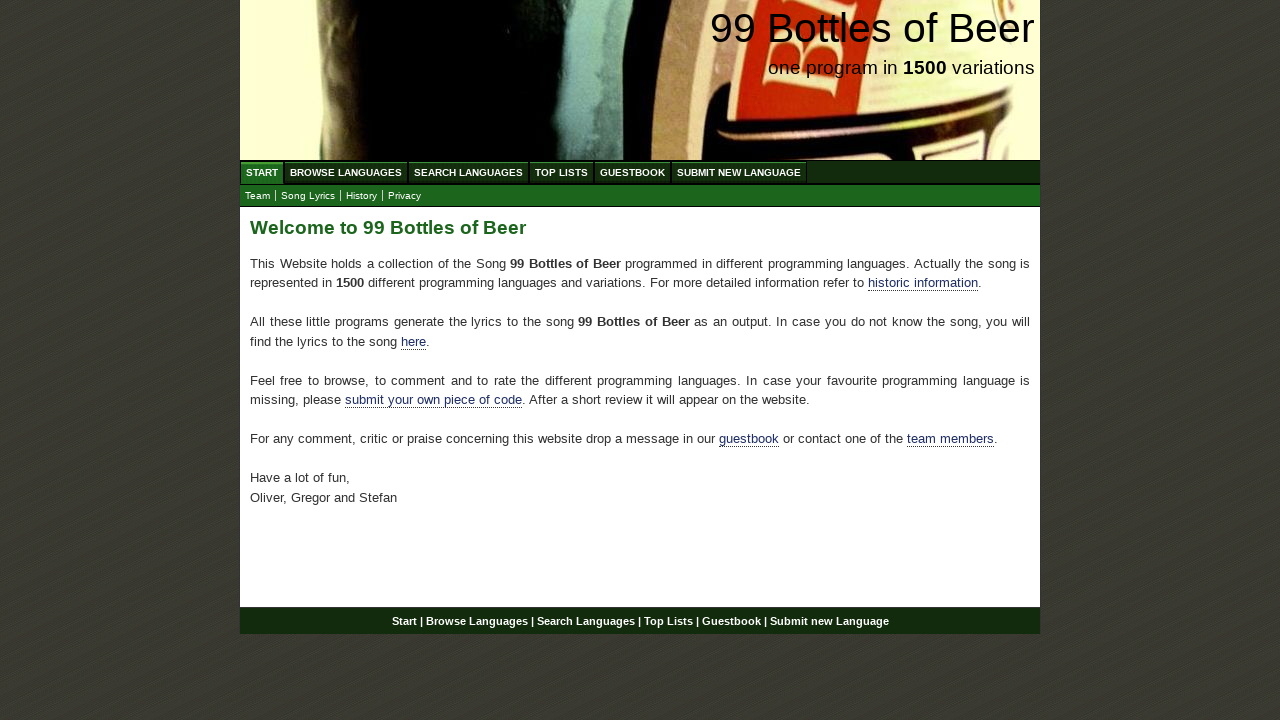

Clicked Browse Languages menu item at (346, 172) on xpath=//ul[@id='menu']/li/a[@href='/abc.html']
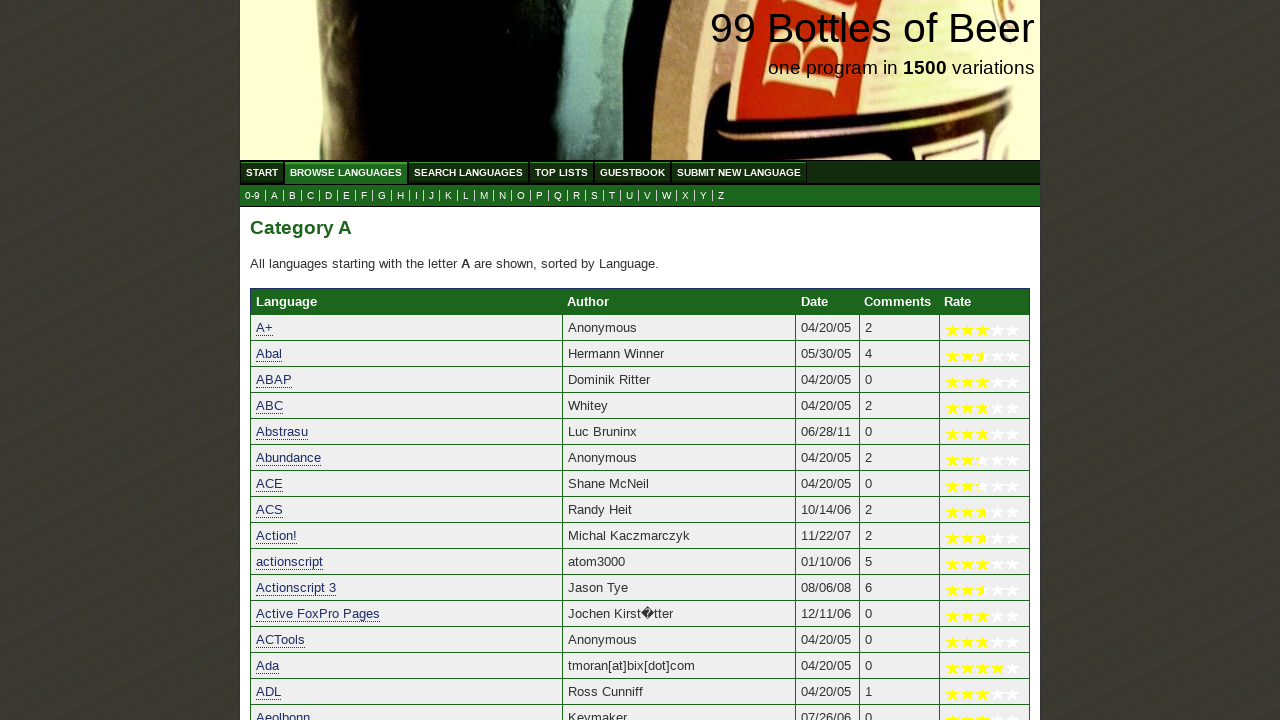

Clicked M languages submenu at (484, 196) on xpath=//ul[@id='submenu']/li/a[@href='m.html']
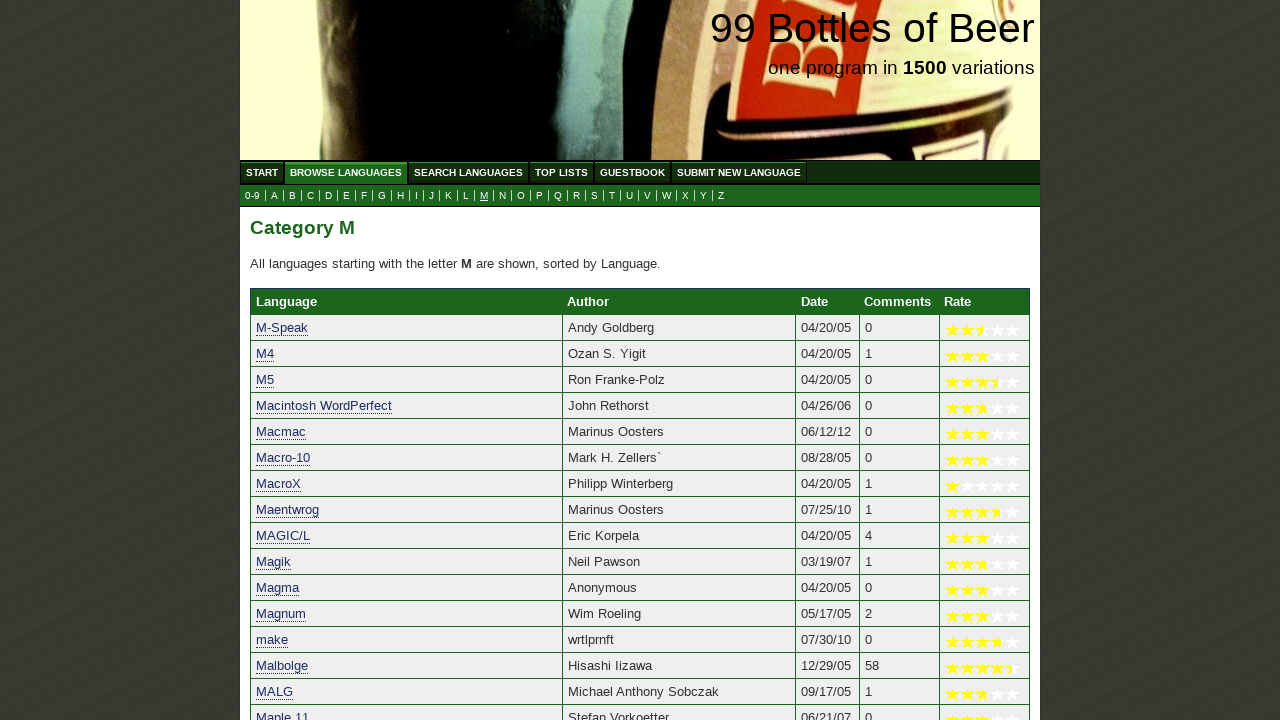

Mathematica language entry loaded and visible
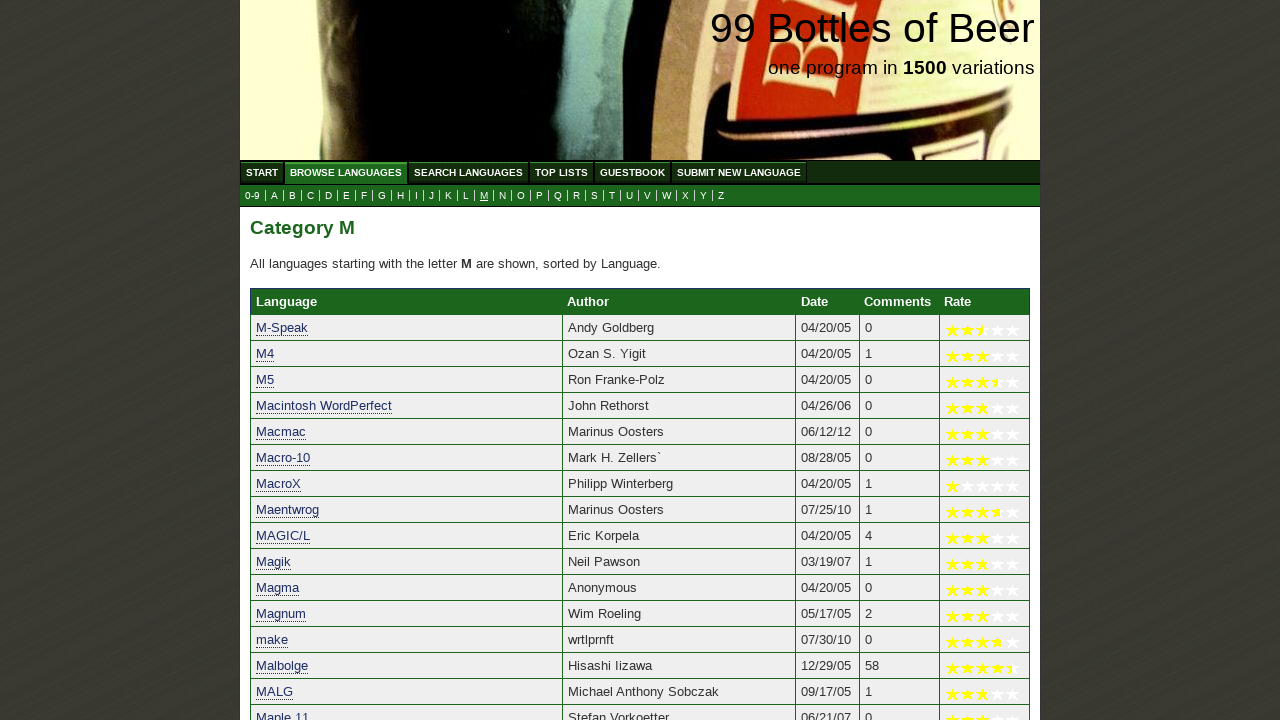

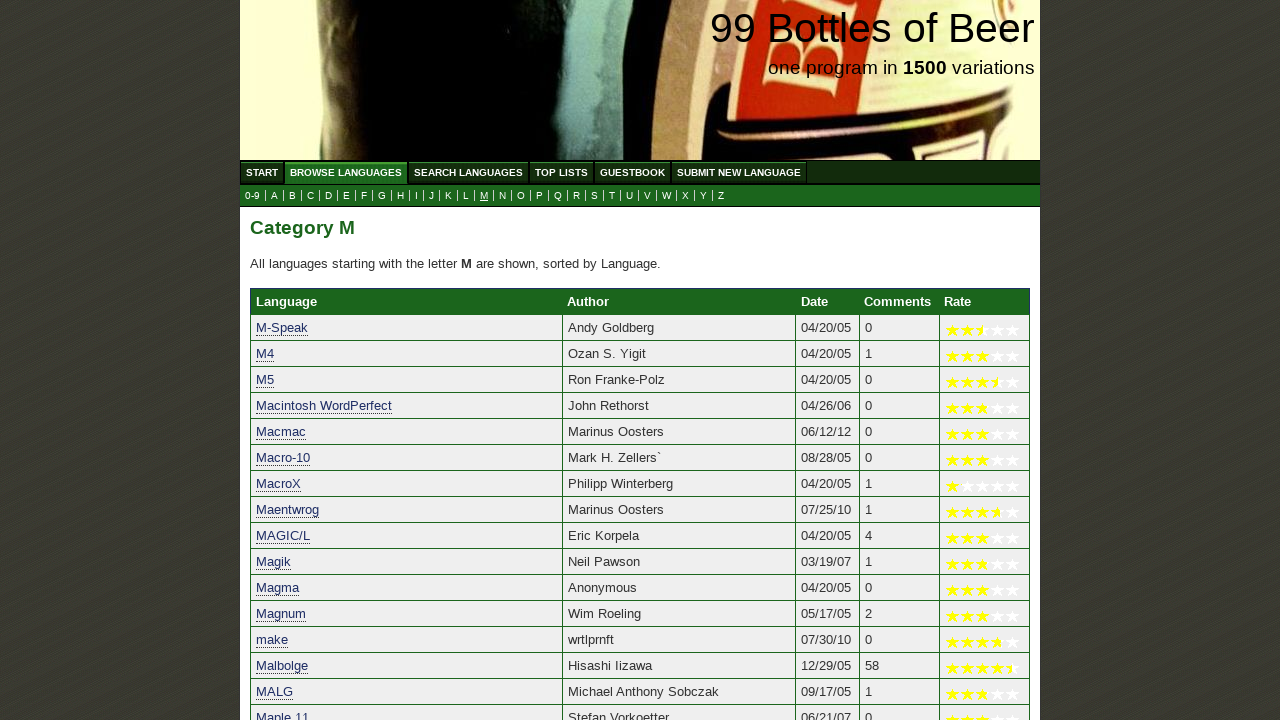